Tests form submission on httpbin.org by filling out customer name, phone, email, comments, selecting pizza size, checking a topping, setting delivery time, and submitting the order form.

Starting URL: https://httpbin.org/forms/post

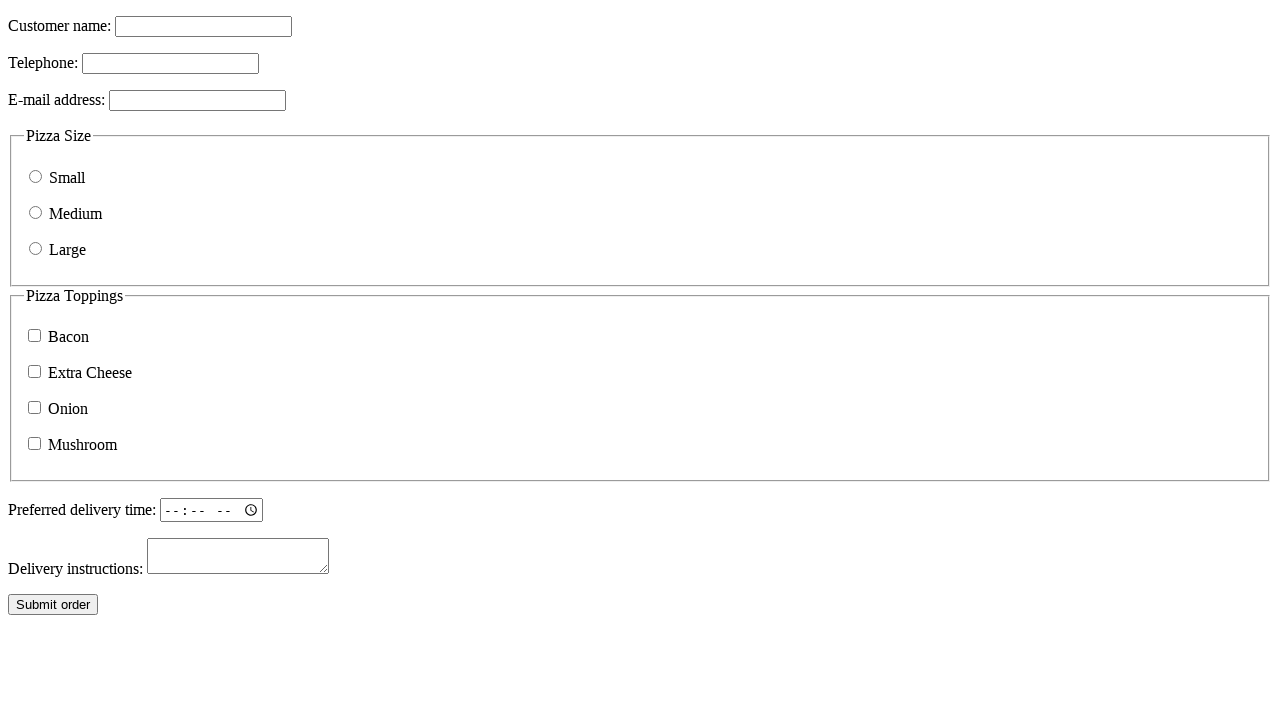

Filled customer name field with 'Nikhil' on //input[@name='custname']
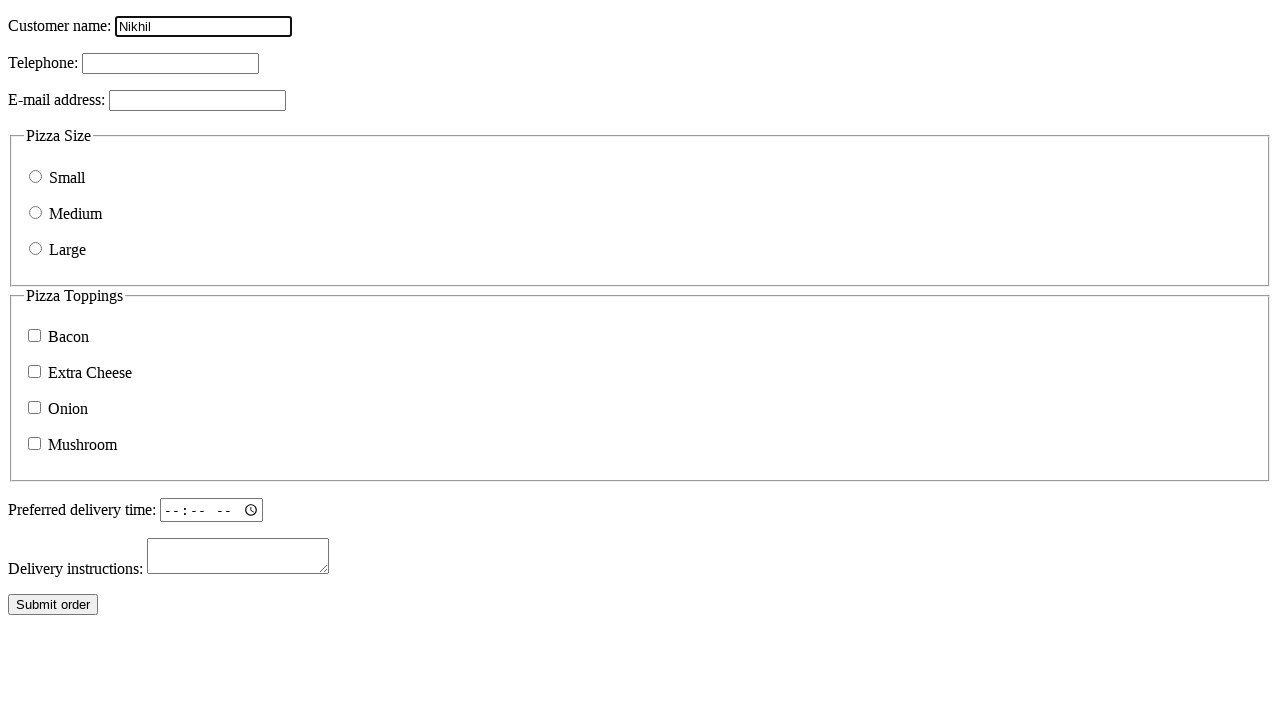

Filled phone number field with '7036618647' on //input[@type='tel']
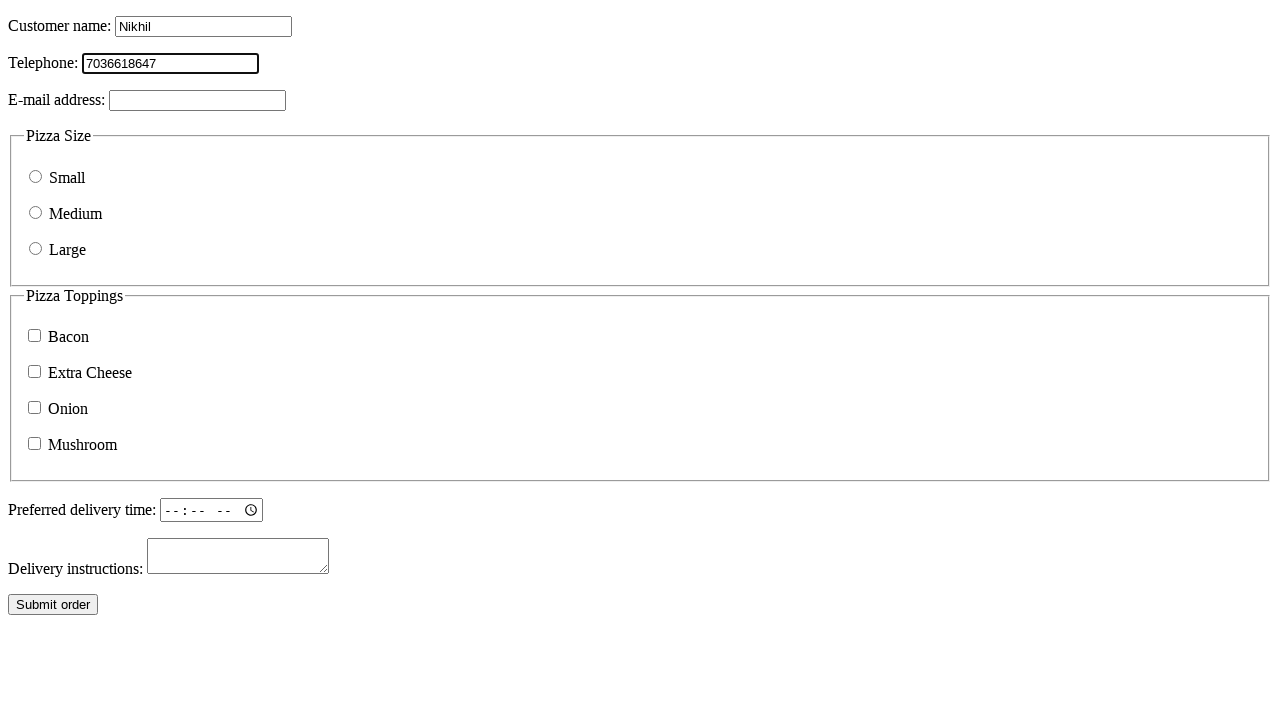

Filled email field with 'nikhil@gmail.com' on //input[@type='email']
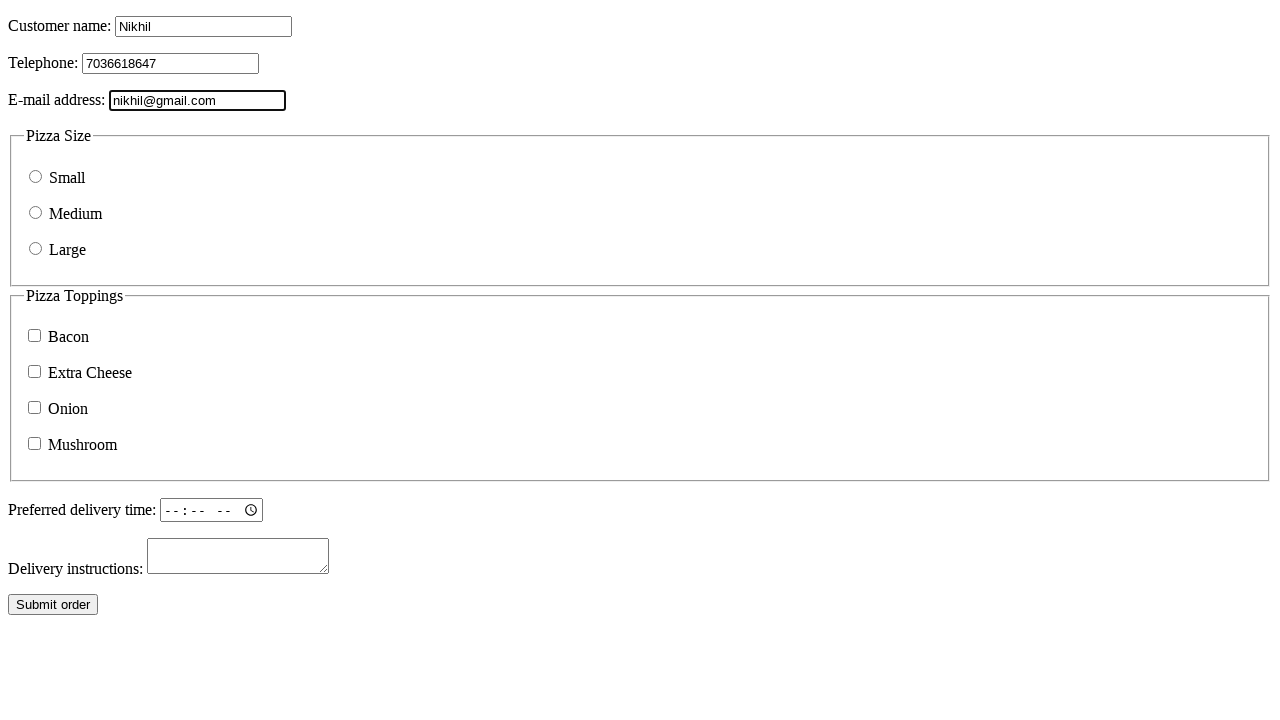

Filled comments field with 'Playwright' on //textarea[@name='comments']
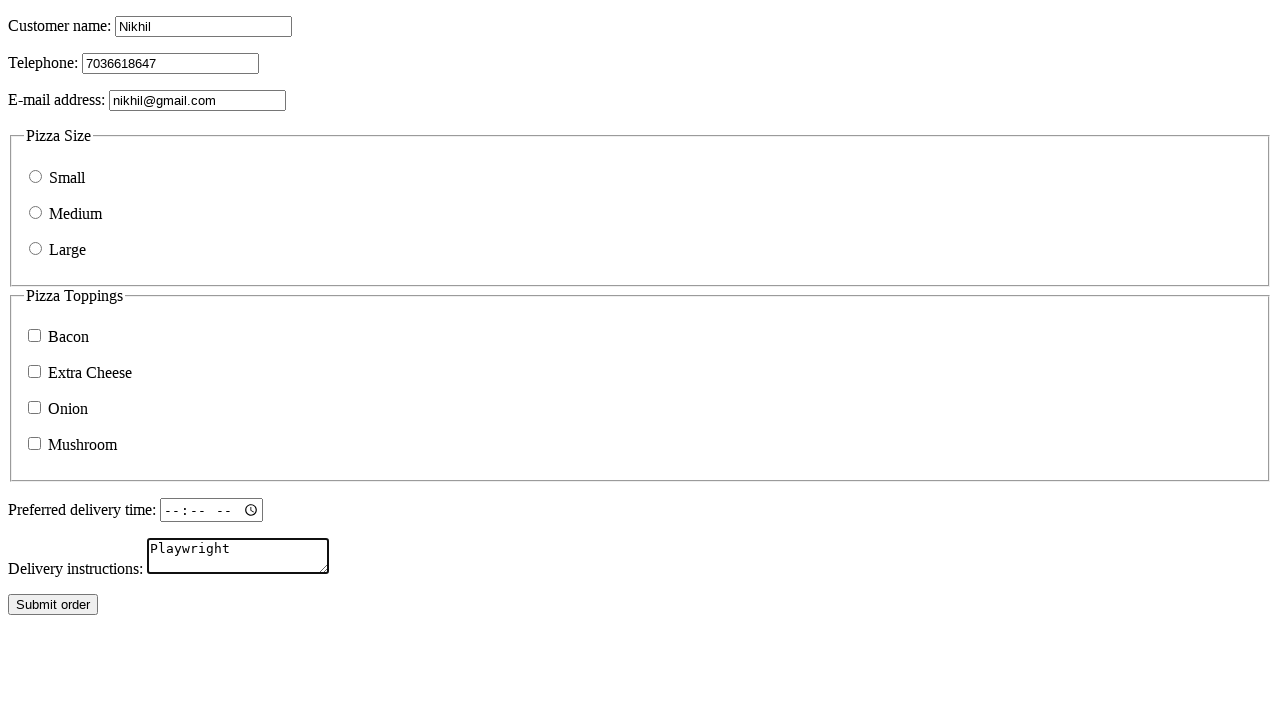

Selected Small pizza size at (36, 176) on xpath=//label[text() = ' Small ']
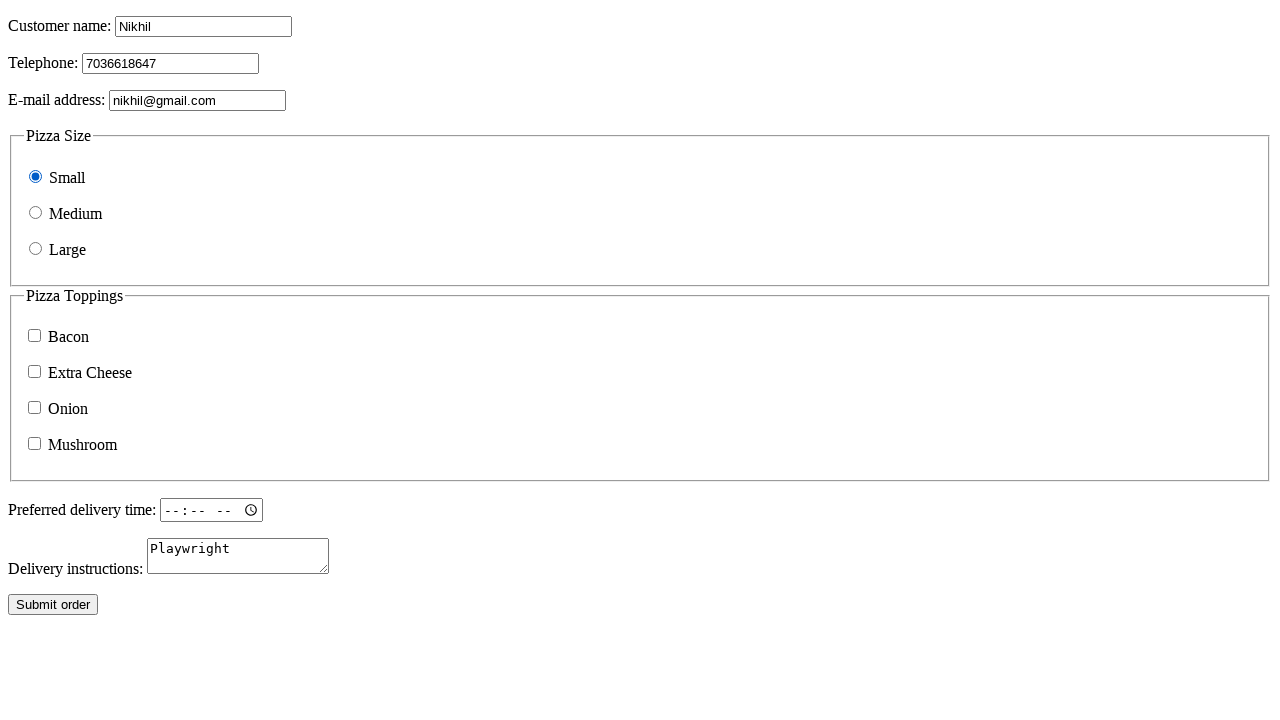

Checked bacon topping checkbox at (34, 336) on input[name="topping"][value="bacon"]
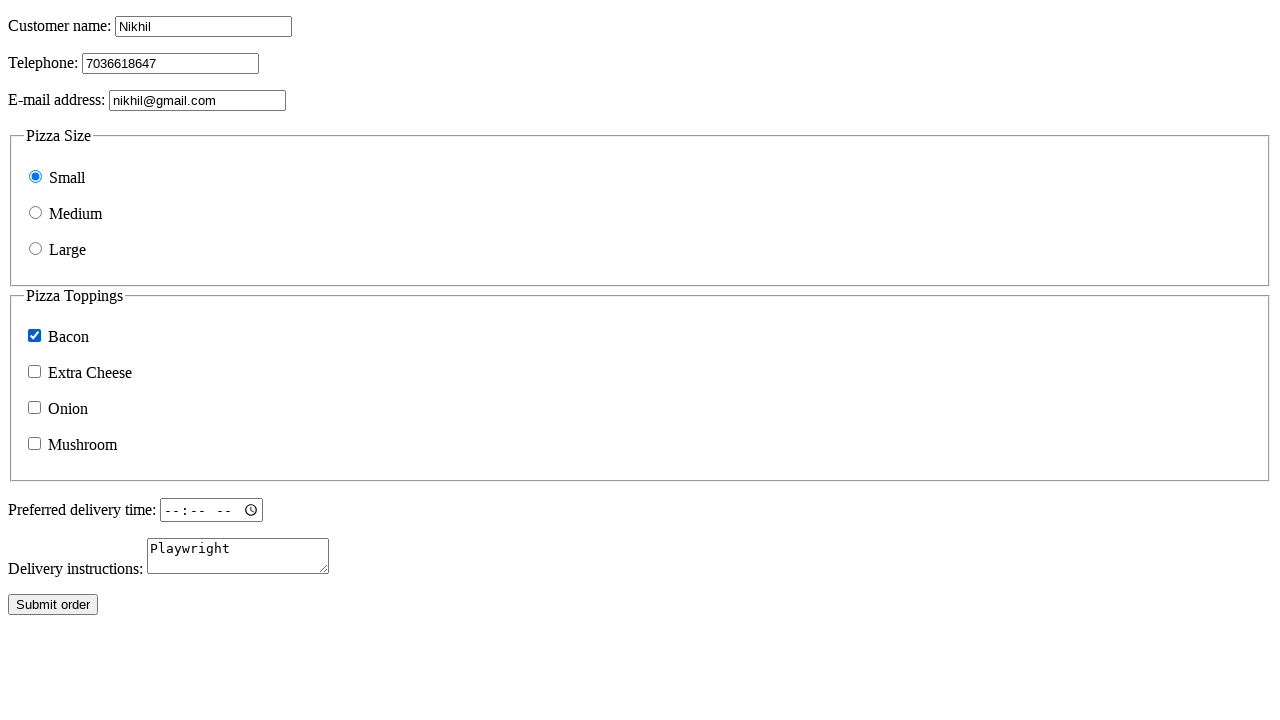

Set delivery time to '12:15' on //input[@name='delivery']
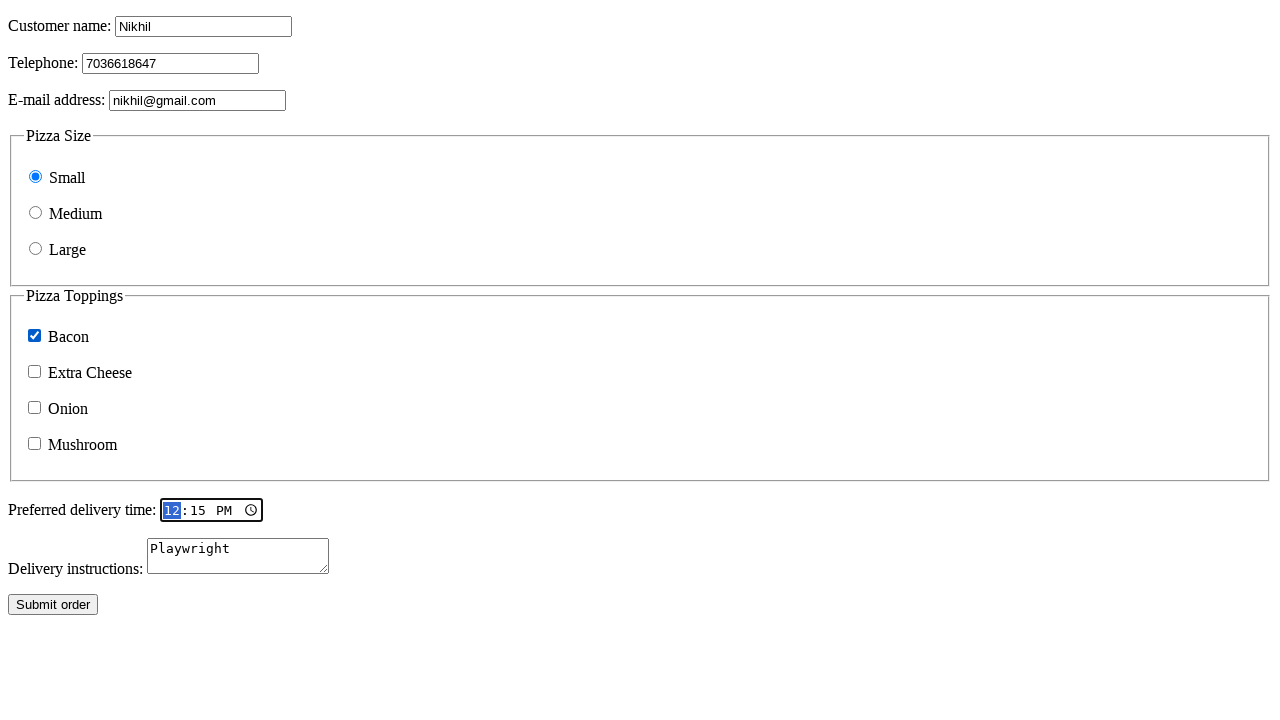

Clicked Submit order button at (53, 605) on xpath=//button[text()='Submit order']
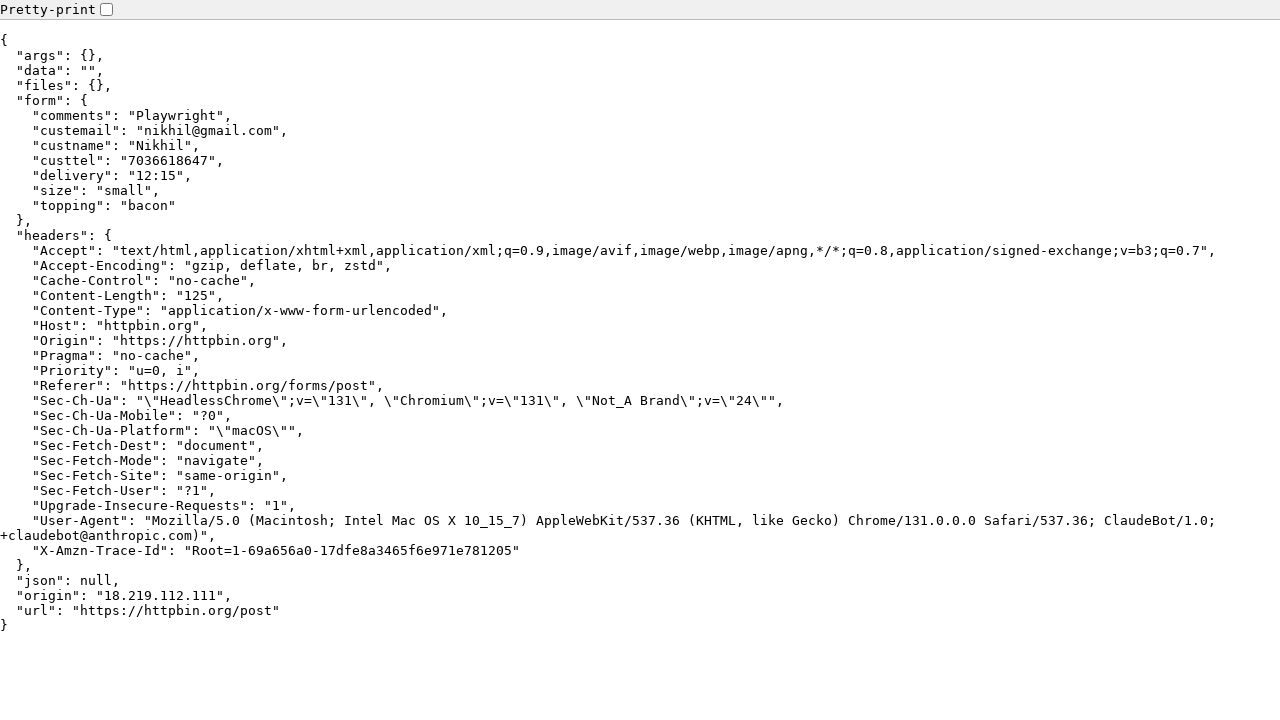

Navigated to results page after form submission
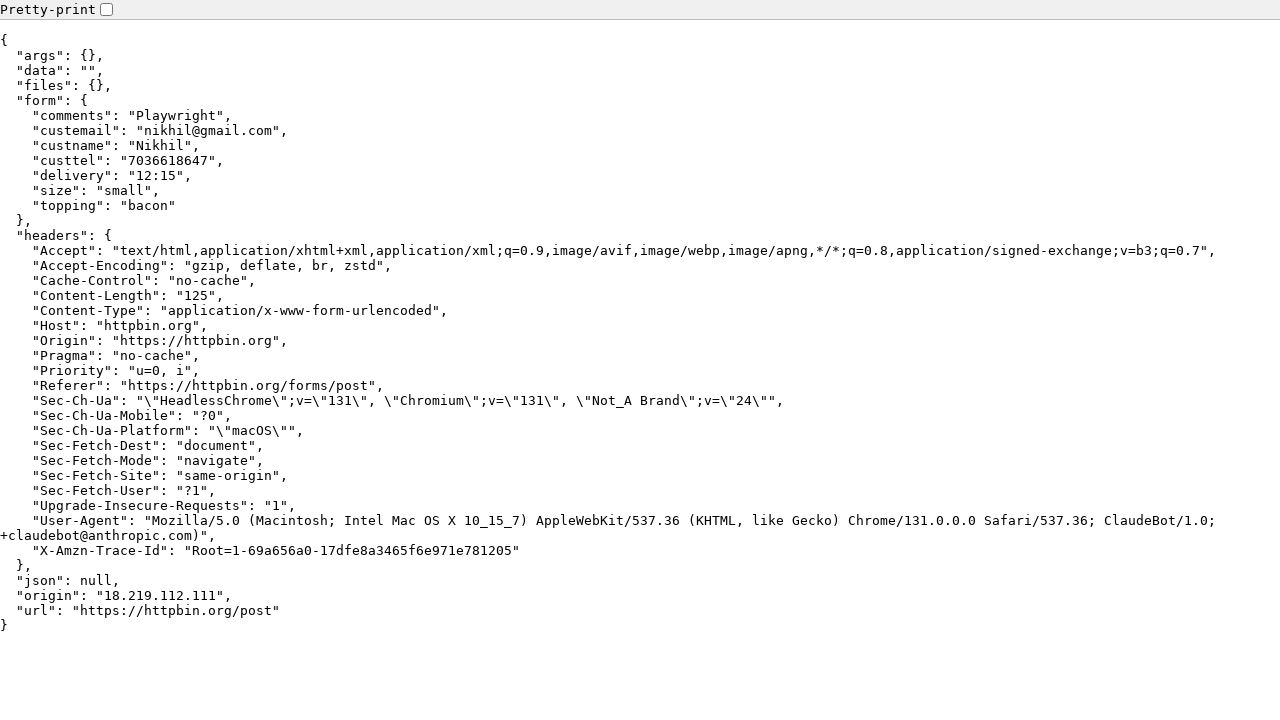

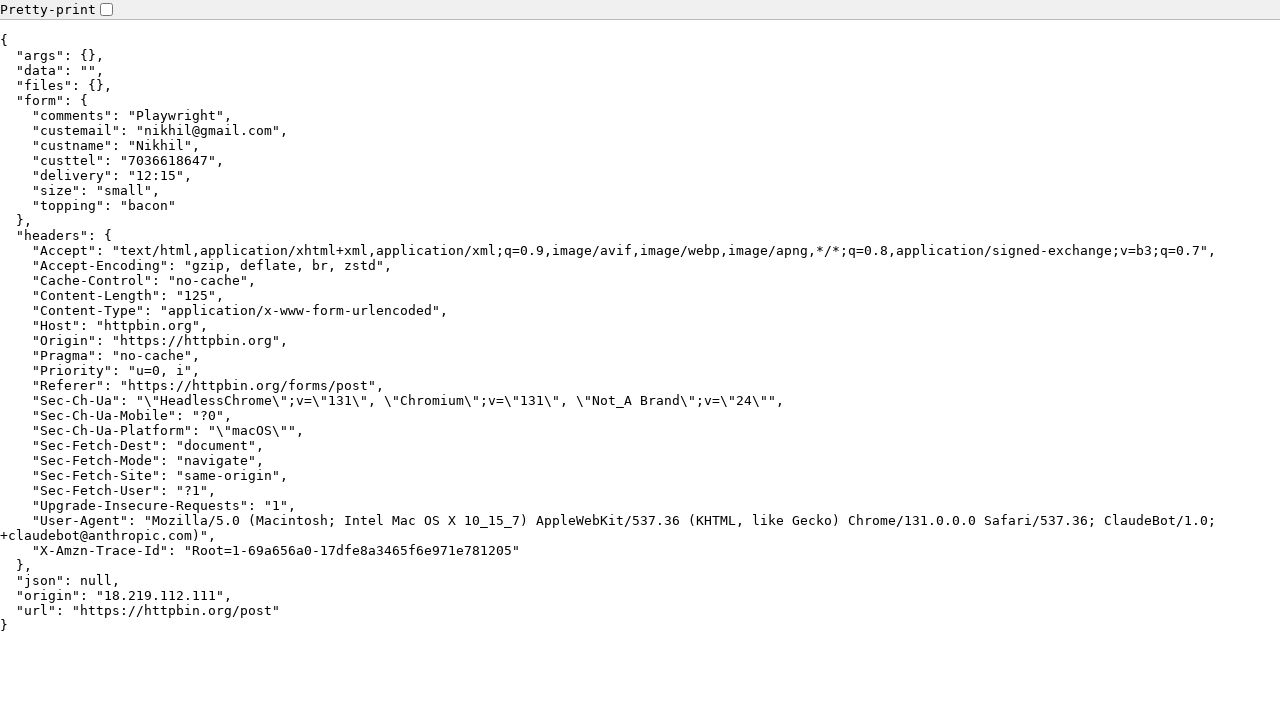